Tests a simple form by clicking the submit button on a GitHub Pages hosted form page

Starting URL: http://suninjuly.github.io/simple_form_find_task.html

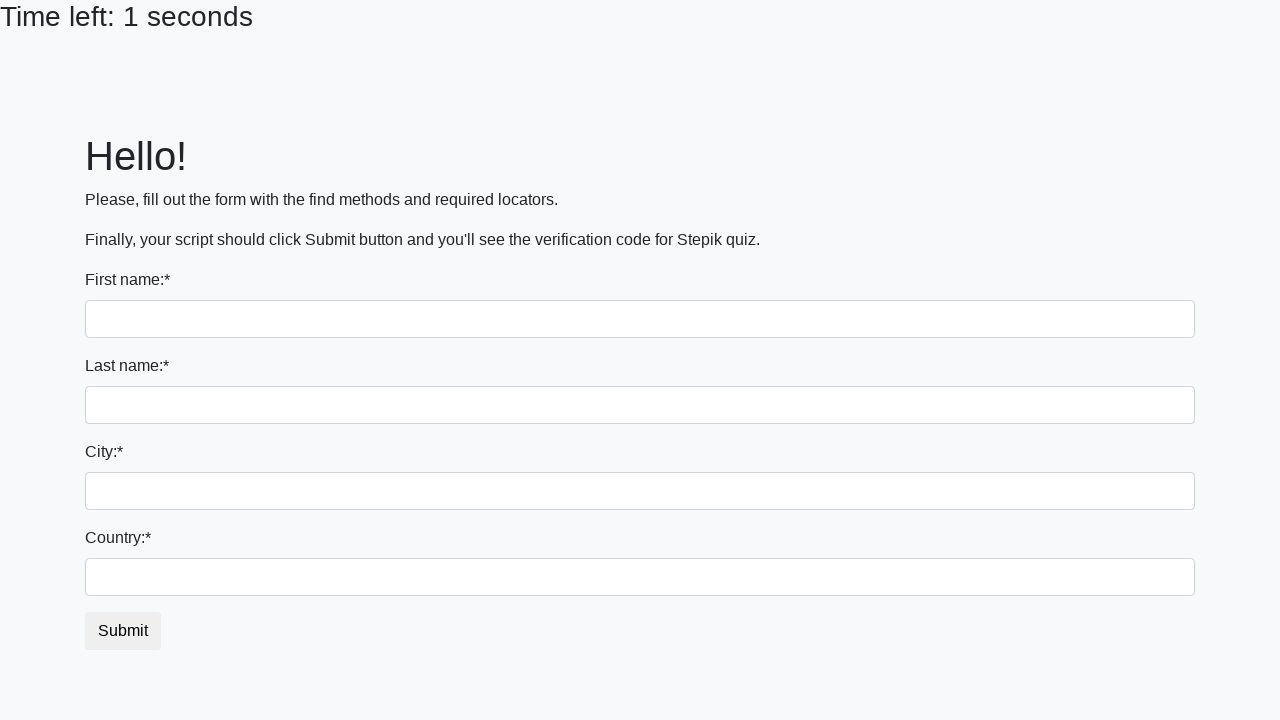

Clicked the submit button on the simple form at (123, 631) on #submit_button
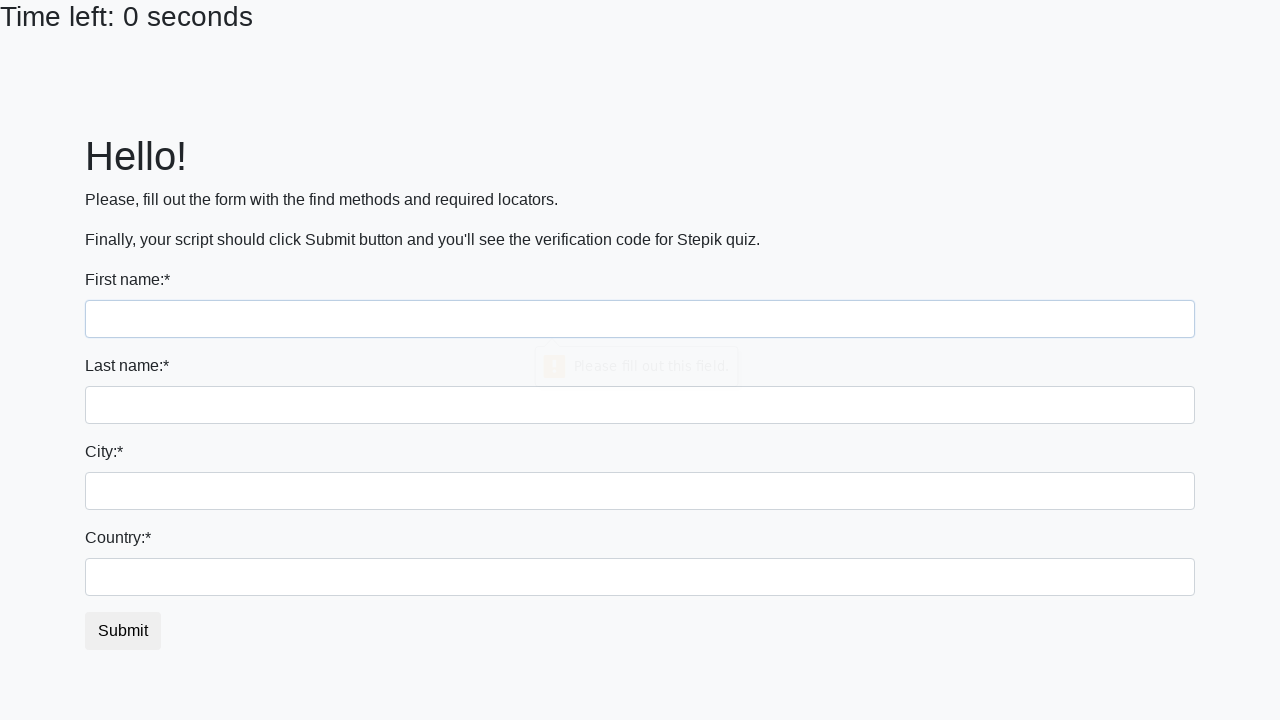

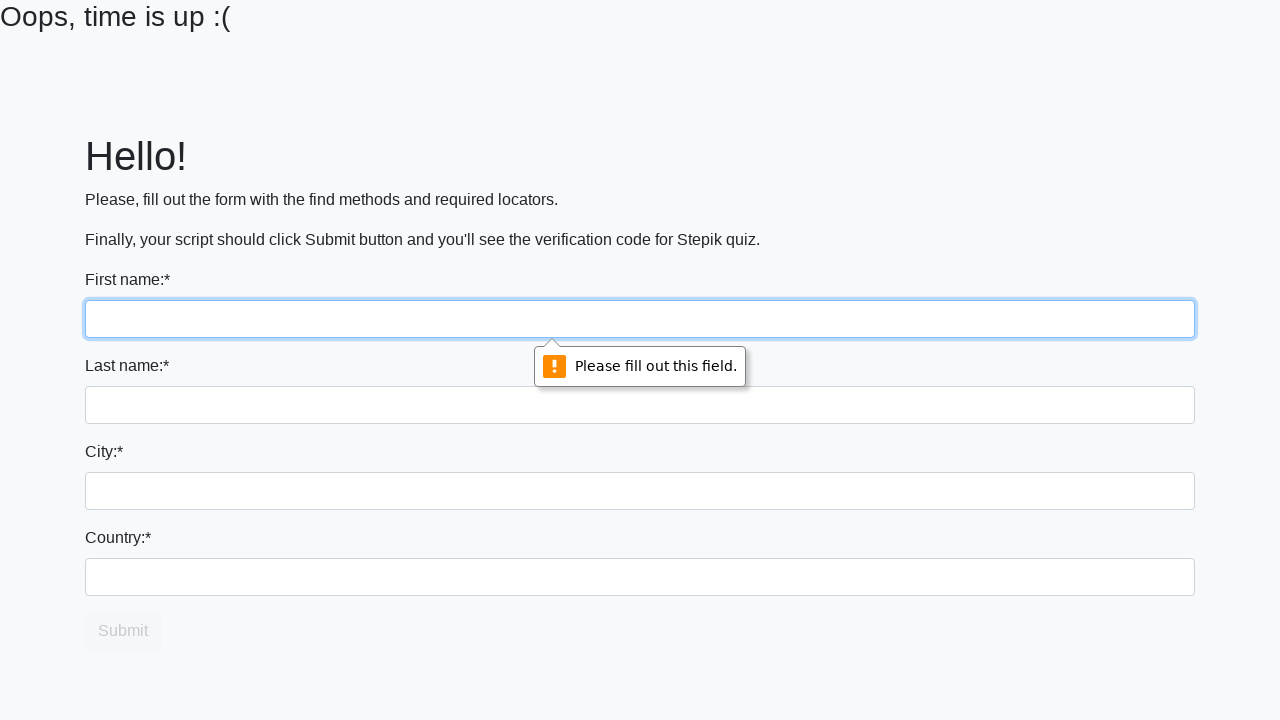